Tests bus ticket booking form by filling in source city, destination city, and journey date fields on Abhibus website

Starting URL: https://www.abhibus.com/bus-ticket-booking

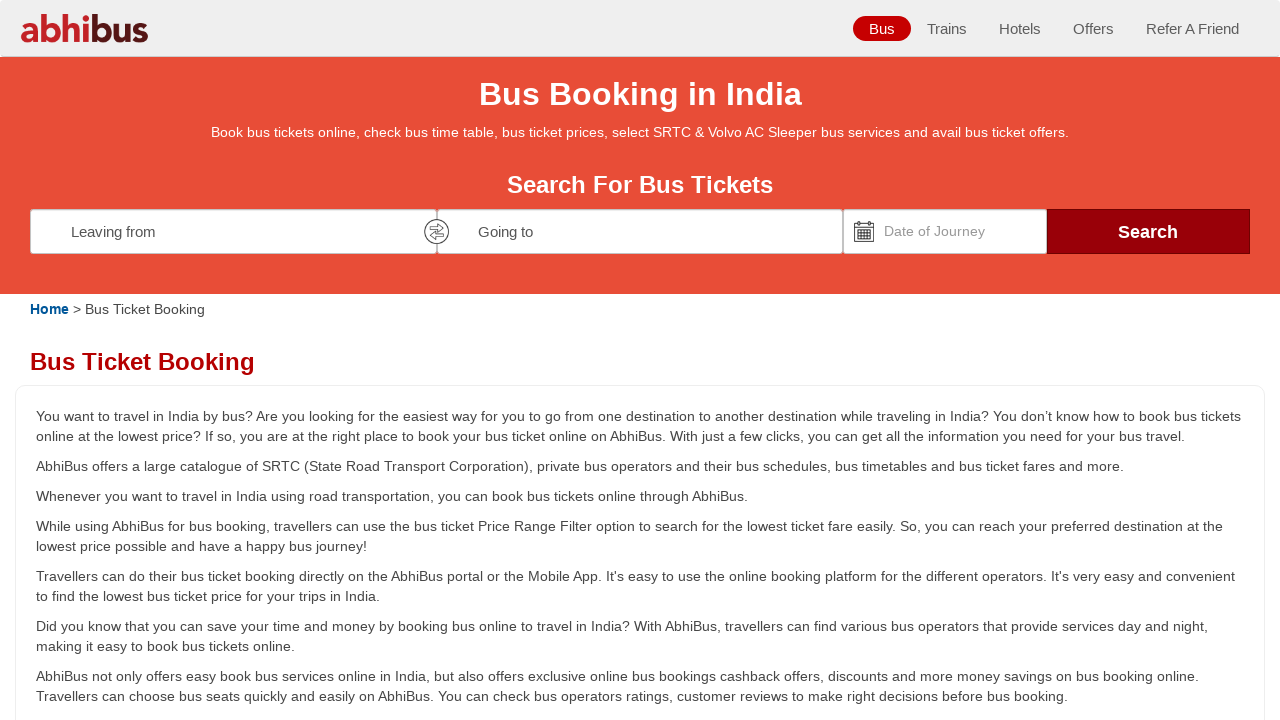

Filled source city field with 'New Orleans' on #source
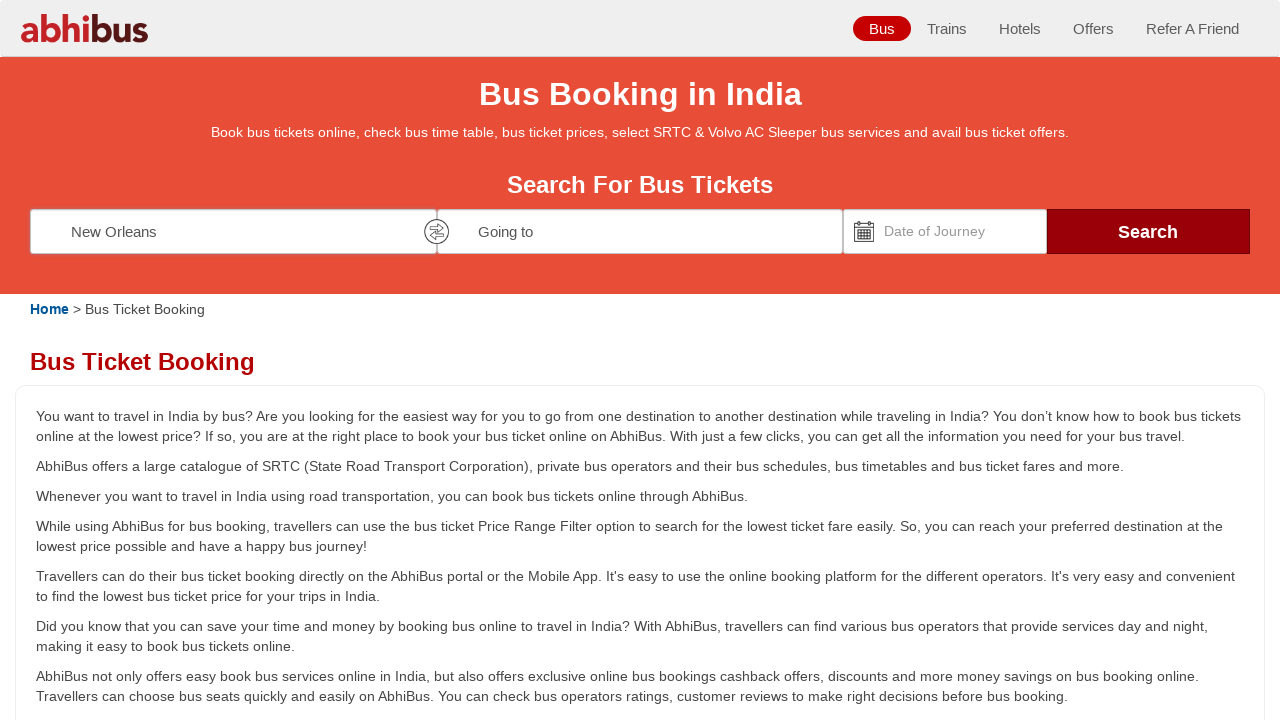

Filled destination city field with 'Mystic Falls' on #destination
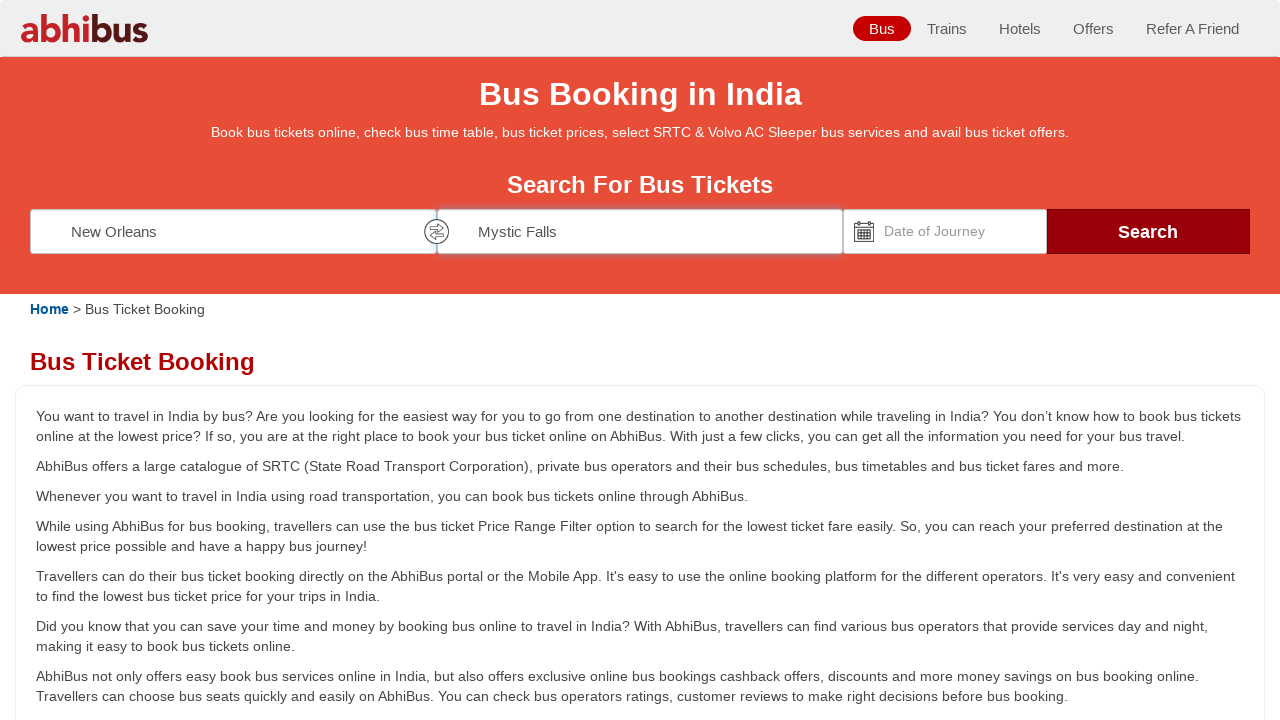

Set journey date to 15/06/2025 using JavaScript
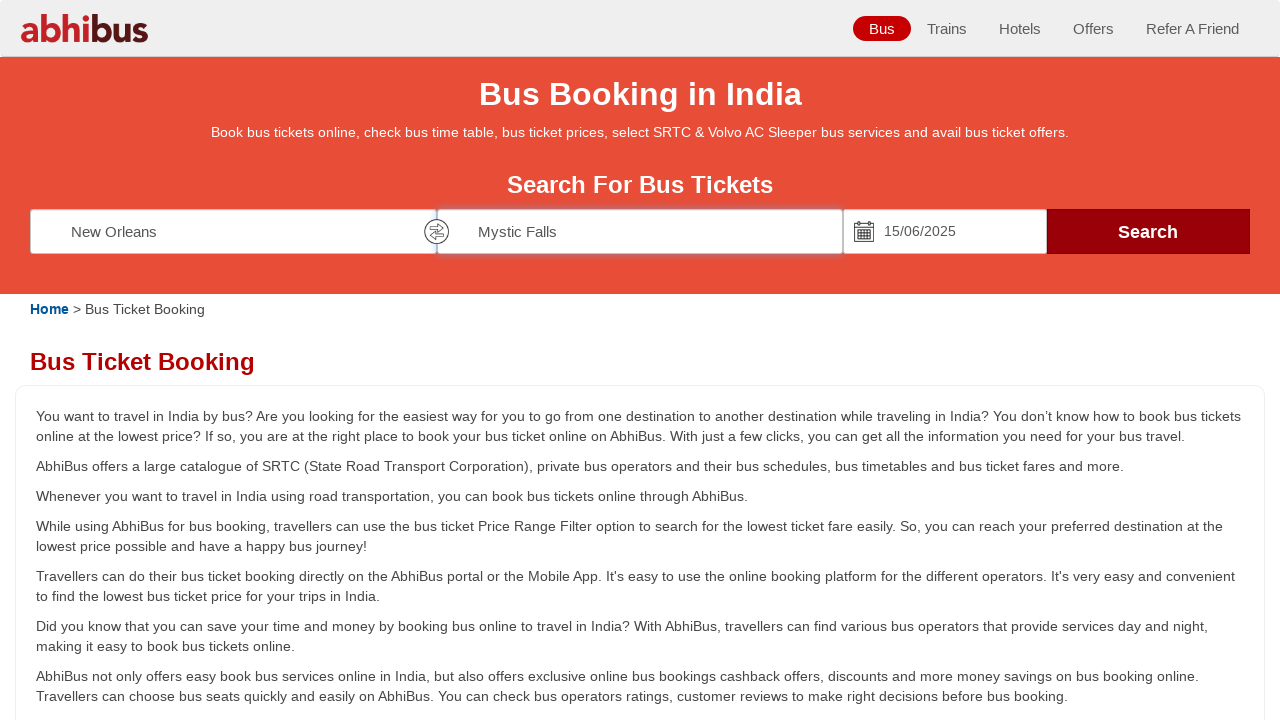

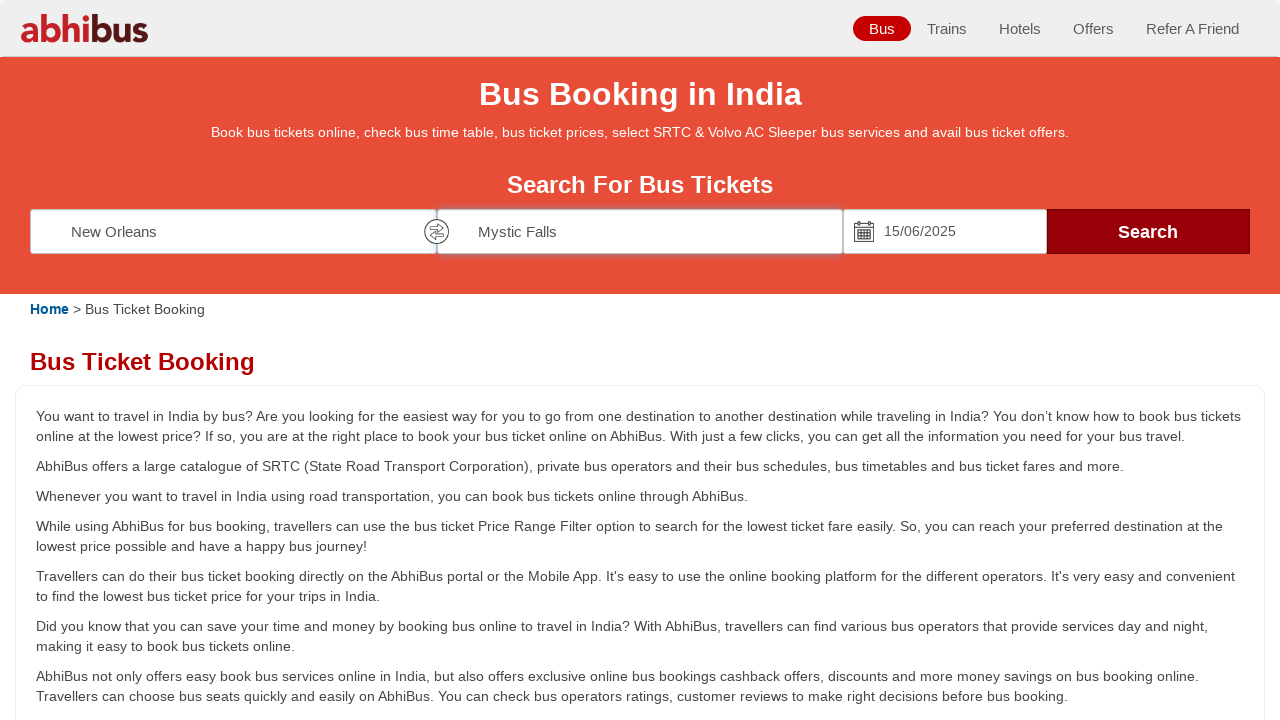